Tests dropdown selection functionality by selecting options using three different methods: by index, by value, and by visible text on a demo dropdown component page.

Starting URL: https://formstone.it/components/dropdown/demo/

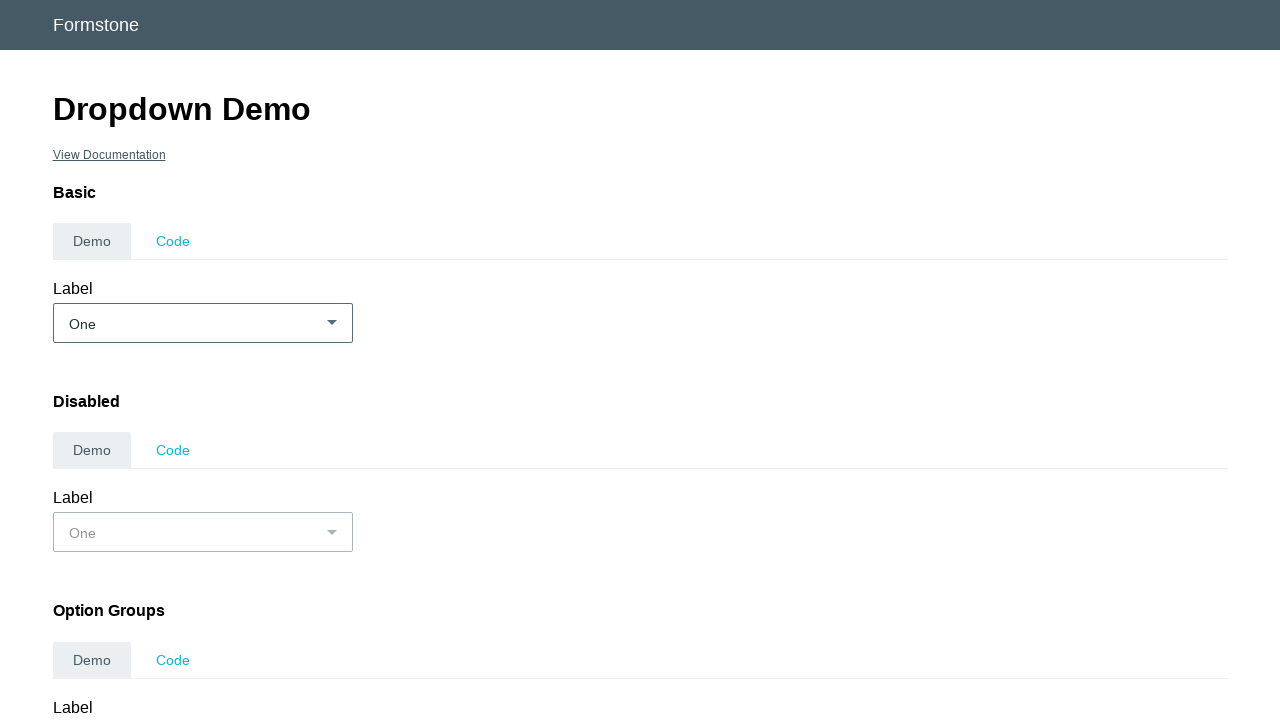

Selected dropdown option by index 1 (second option) on select#demo_basic
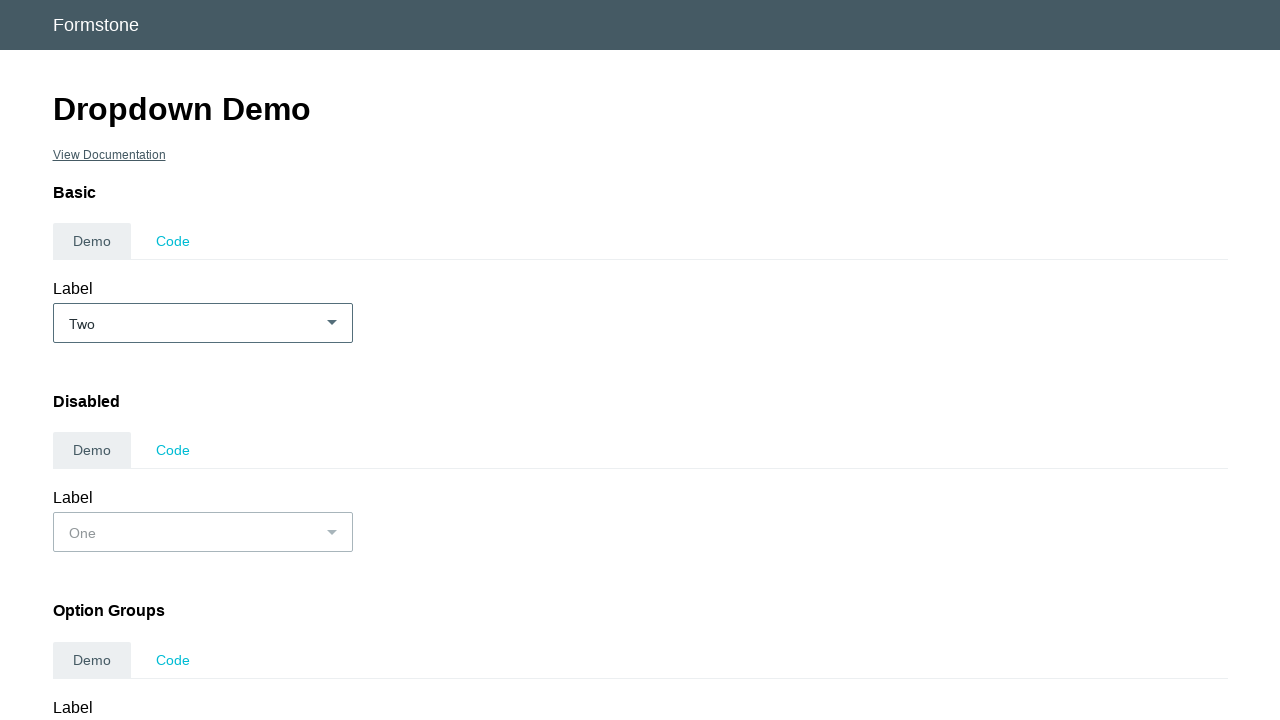

Waited 1000ms for UI update
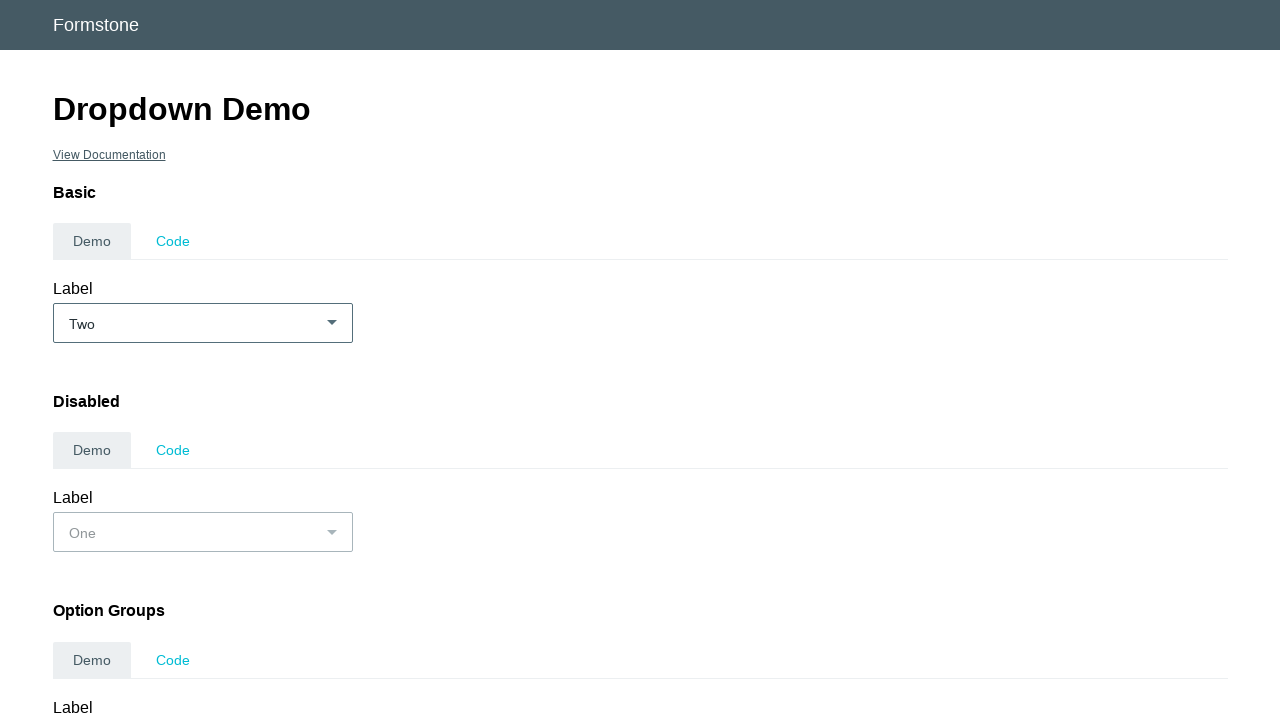

Selected dropdown option by value '1' on select#demo_basic
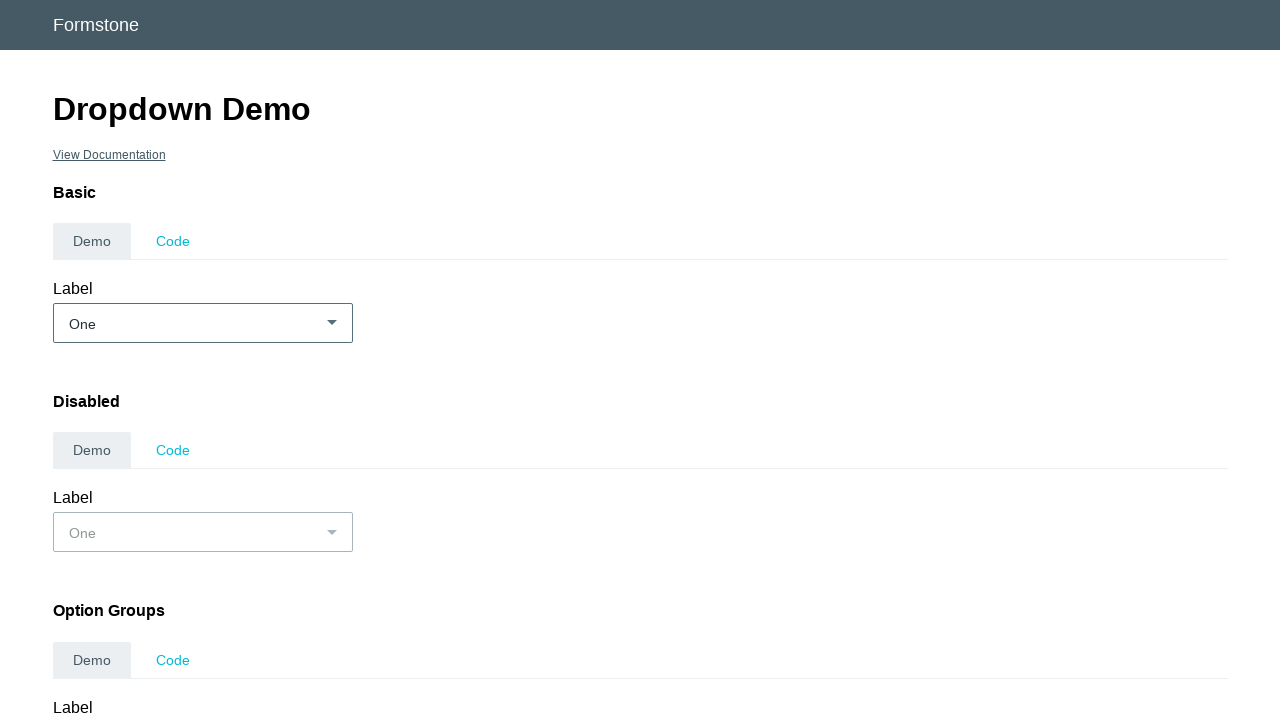

Waited 1000ms for UI update
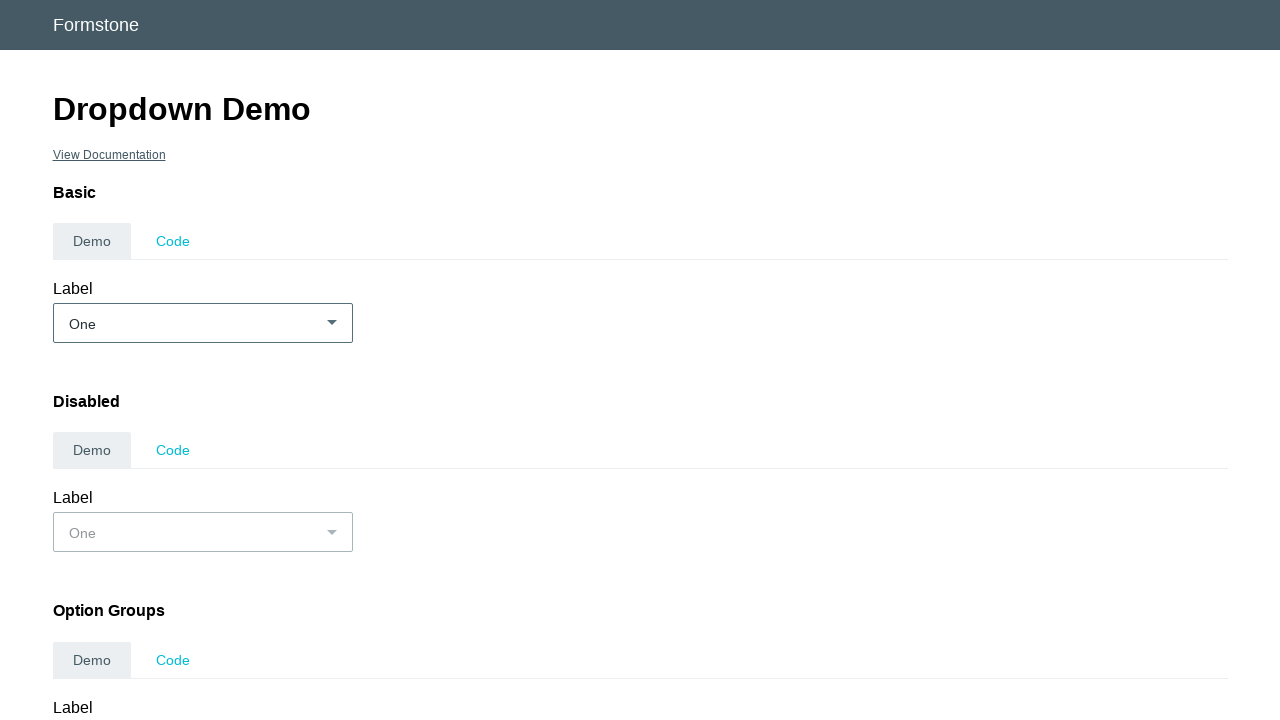

Selected dropdown option by visible text 'Two' on select#demo_basic
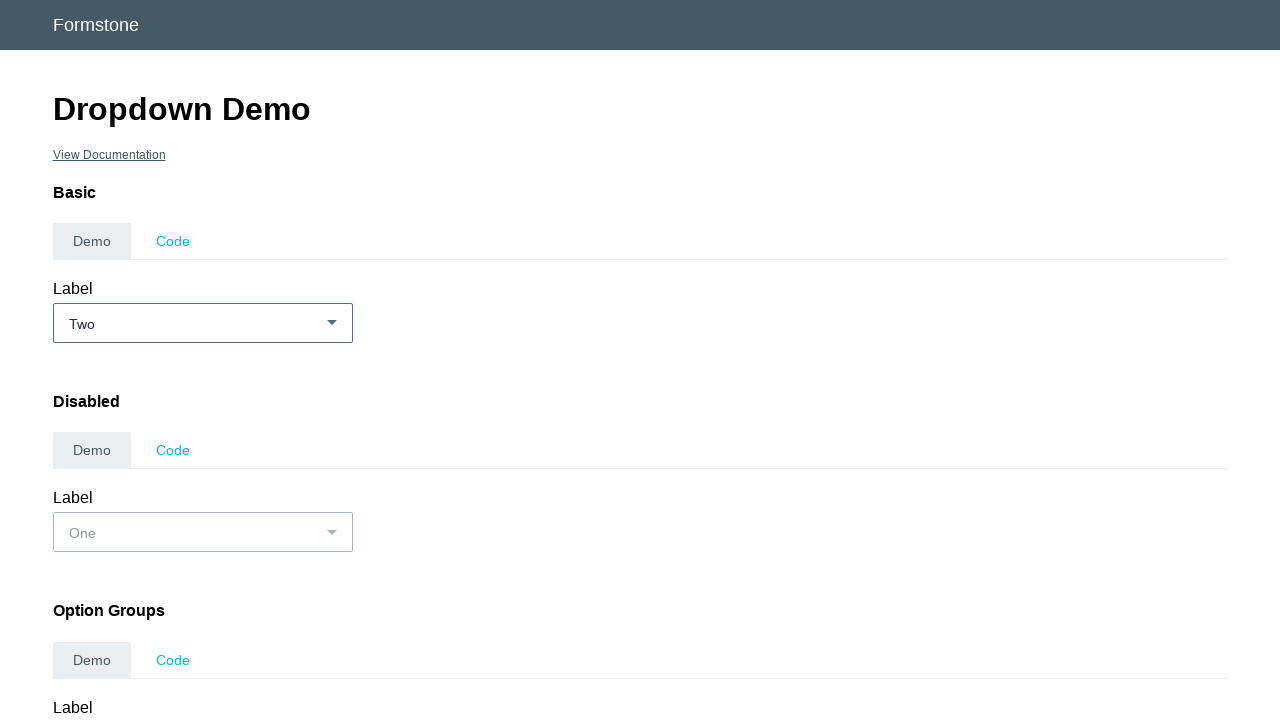

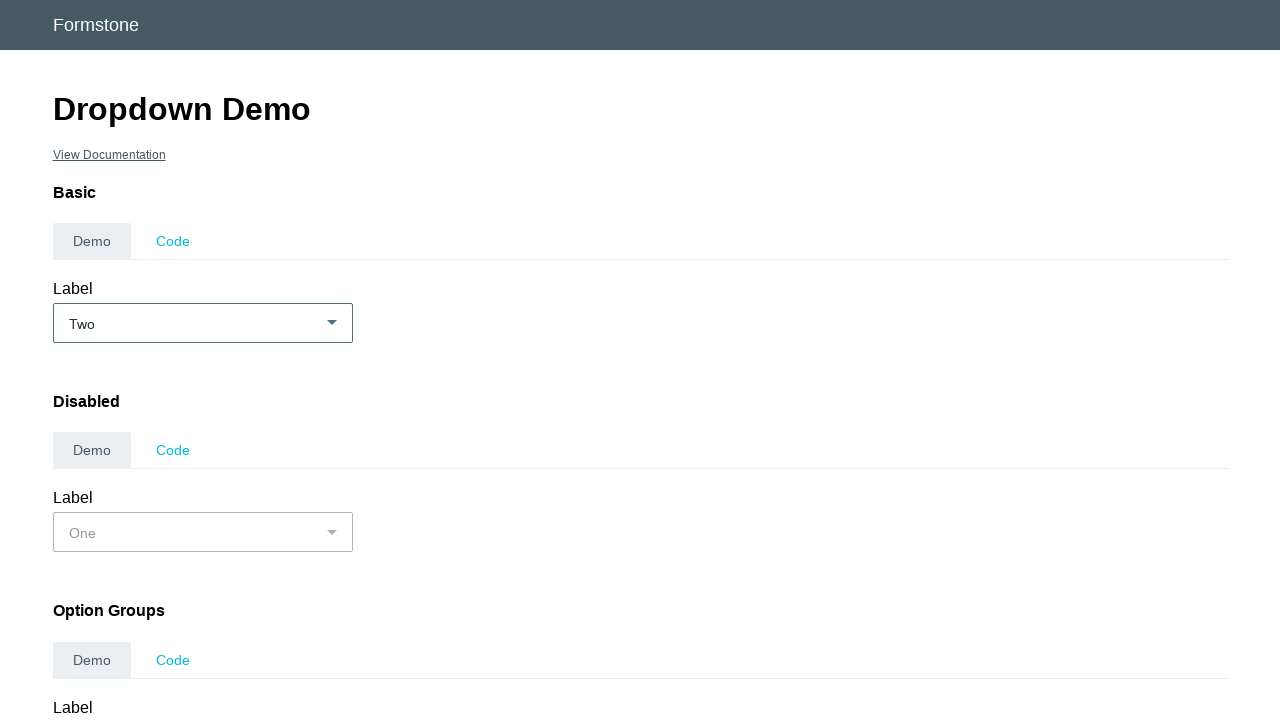